Navigates through pagination to find a specific name "Vidita" and retrieves an attribute from a related element

Starting URL: http://babynames.merschat.com/popular.cgi

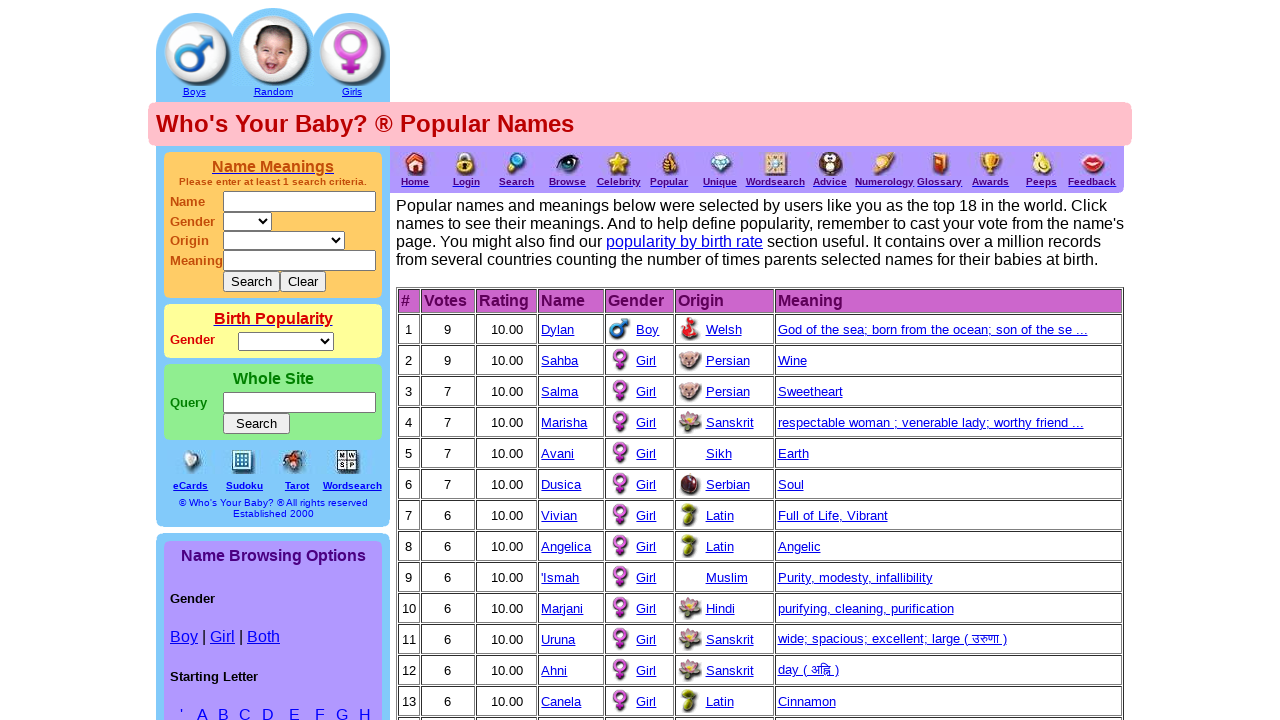

Located all elements containing 'Vidita' name on current page
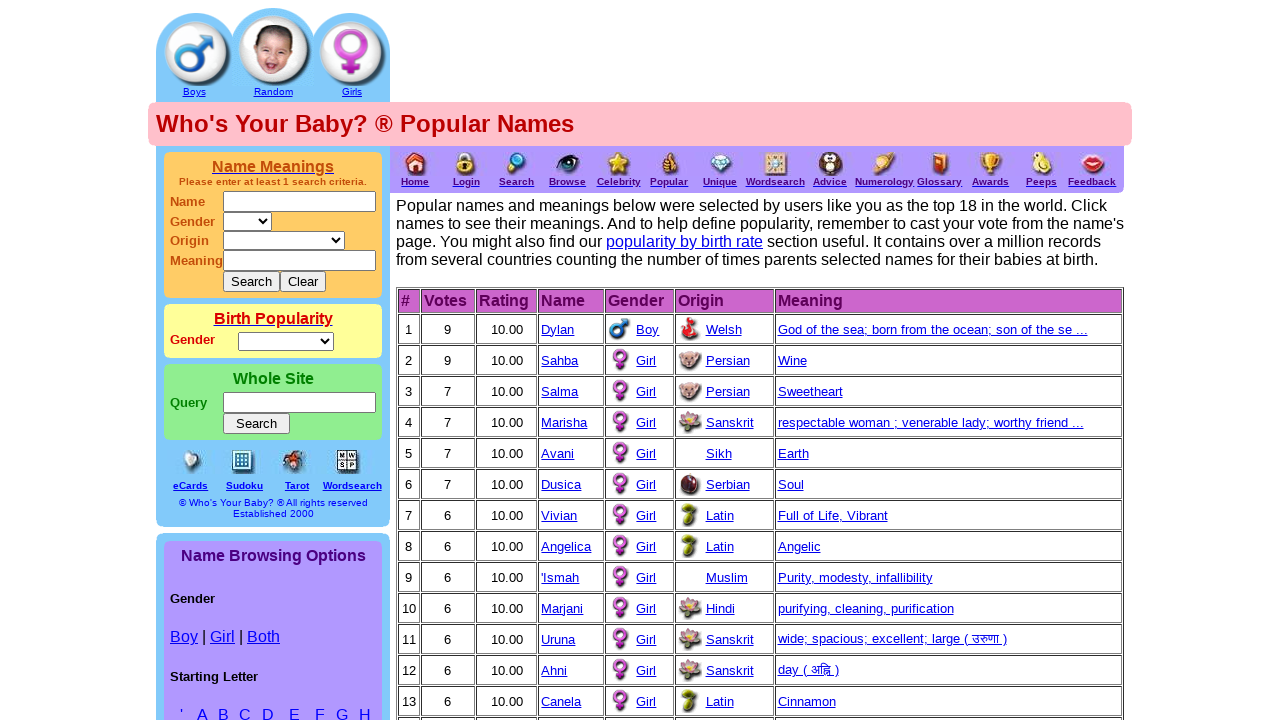

Clicked Next button to navigate to next page at (981, 360) on xpath=//font[text()='Next']
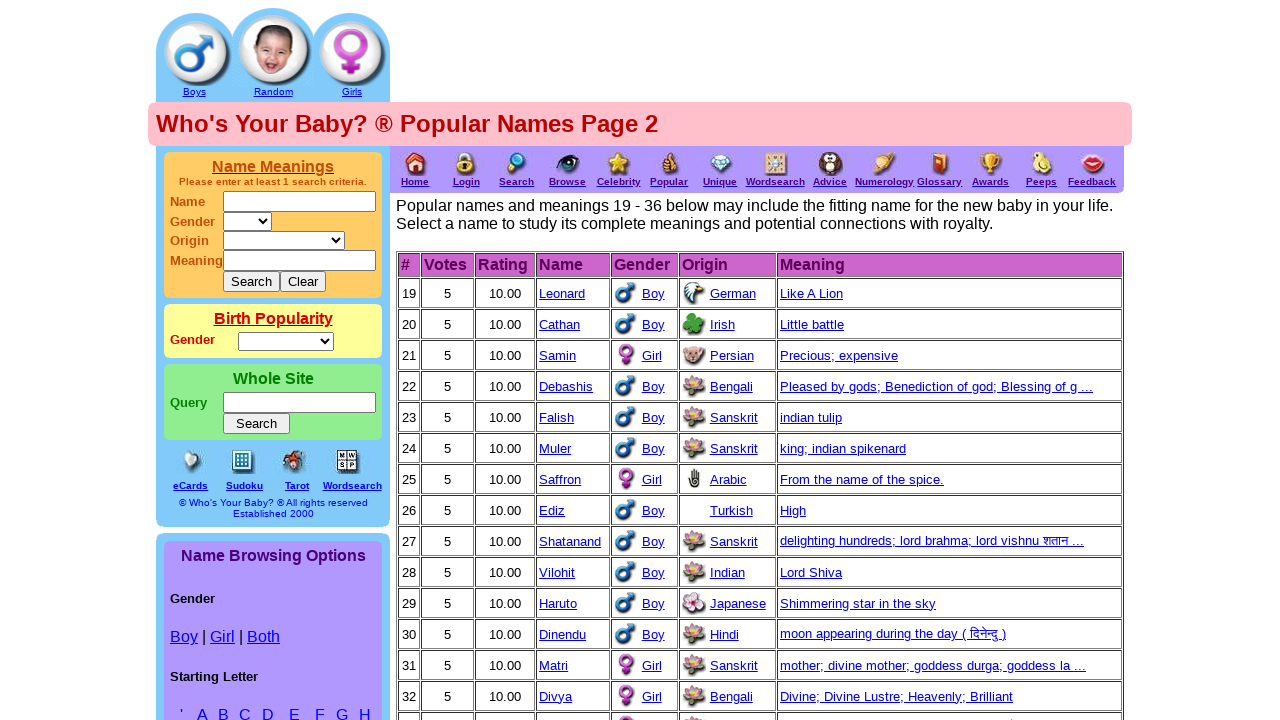

Searched for 'Vidita' name on new page
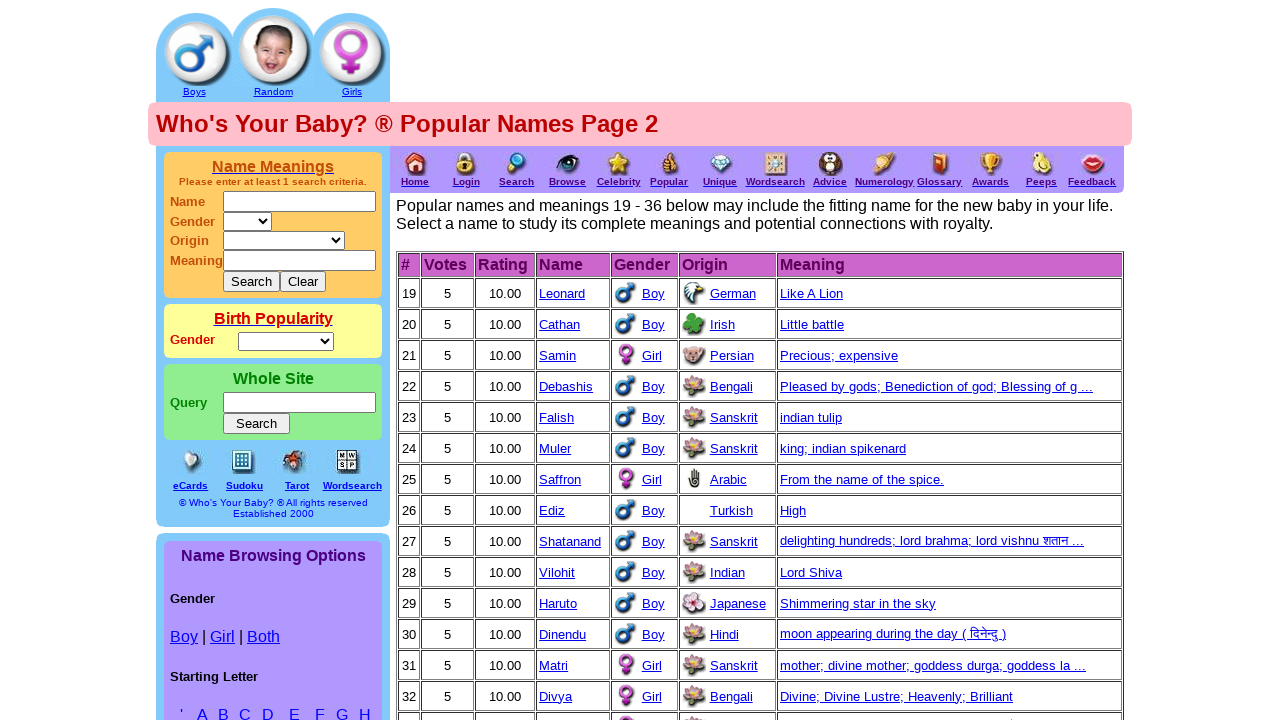

Clicked Next button to navigate to next page at (981, 360) on xpath=//font[text()='Next']
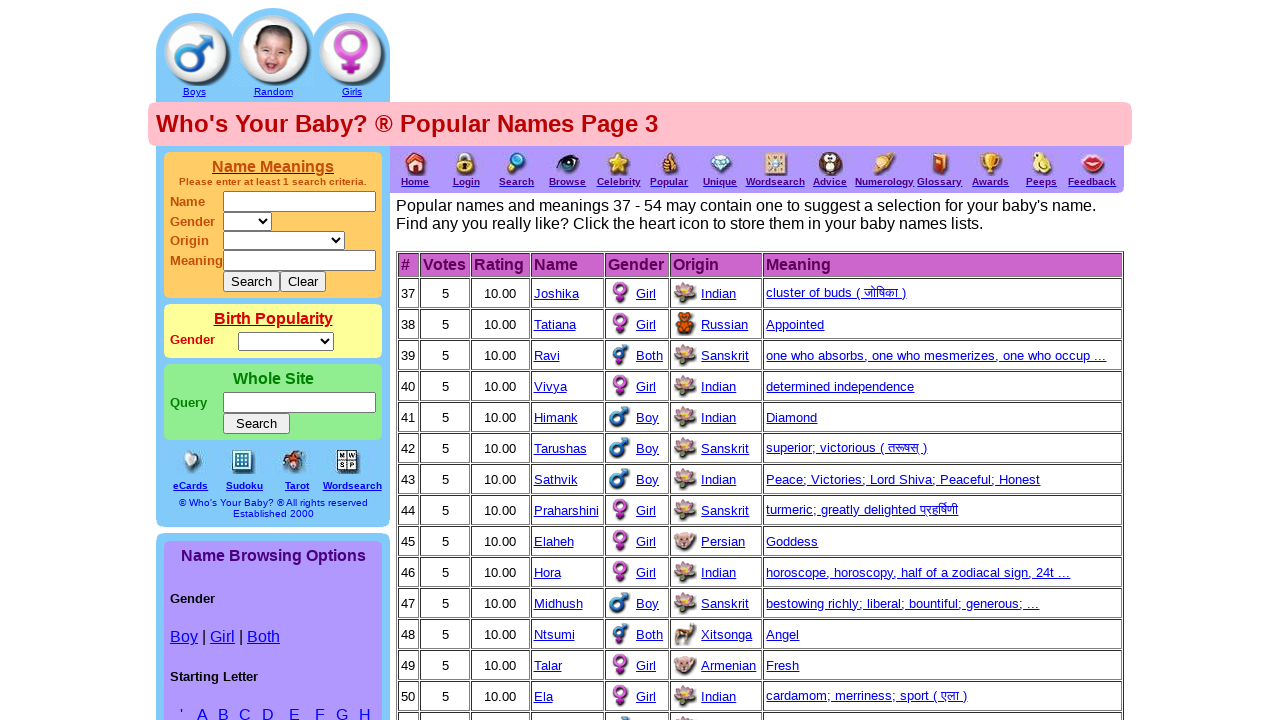

Searched for 'Vidita' name on new page
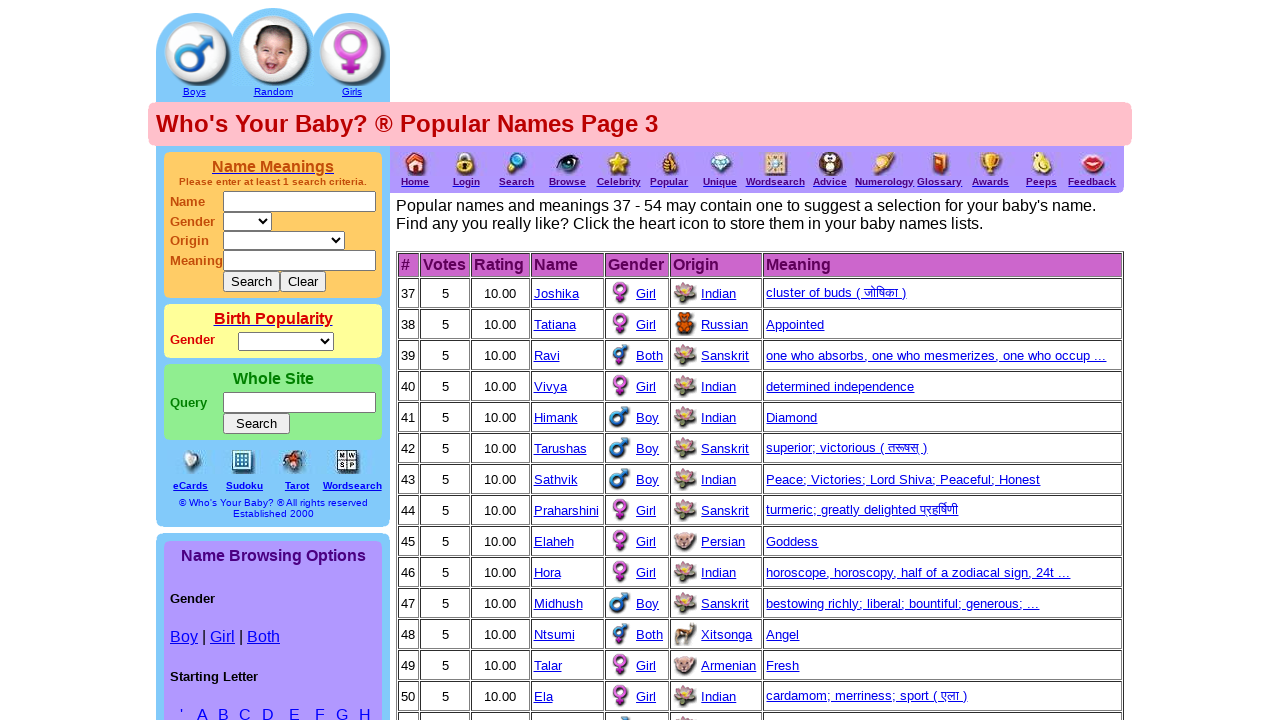

Clicked Next button to navigate to next page at (981, 360) on xpath=//font[text()='Next']
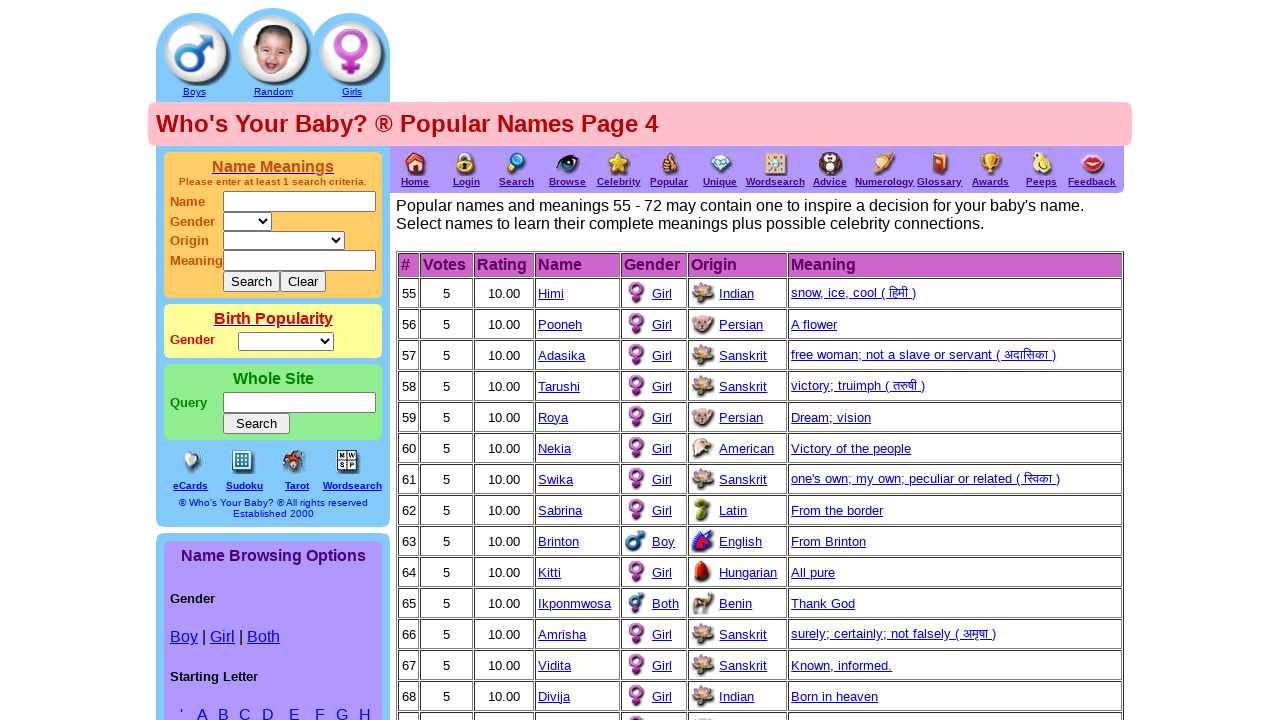

Searched for 'Vidita' name on new page
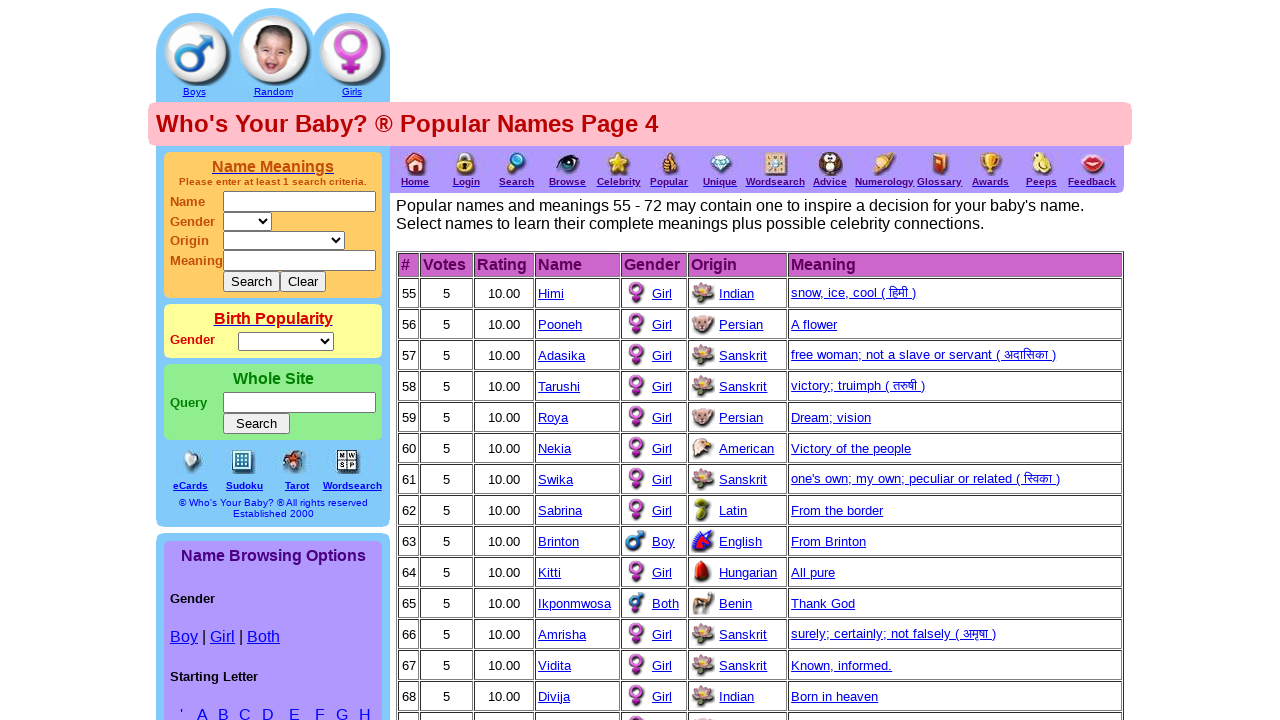

Retrieved title attribute from element related to 'Vidita'
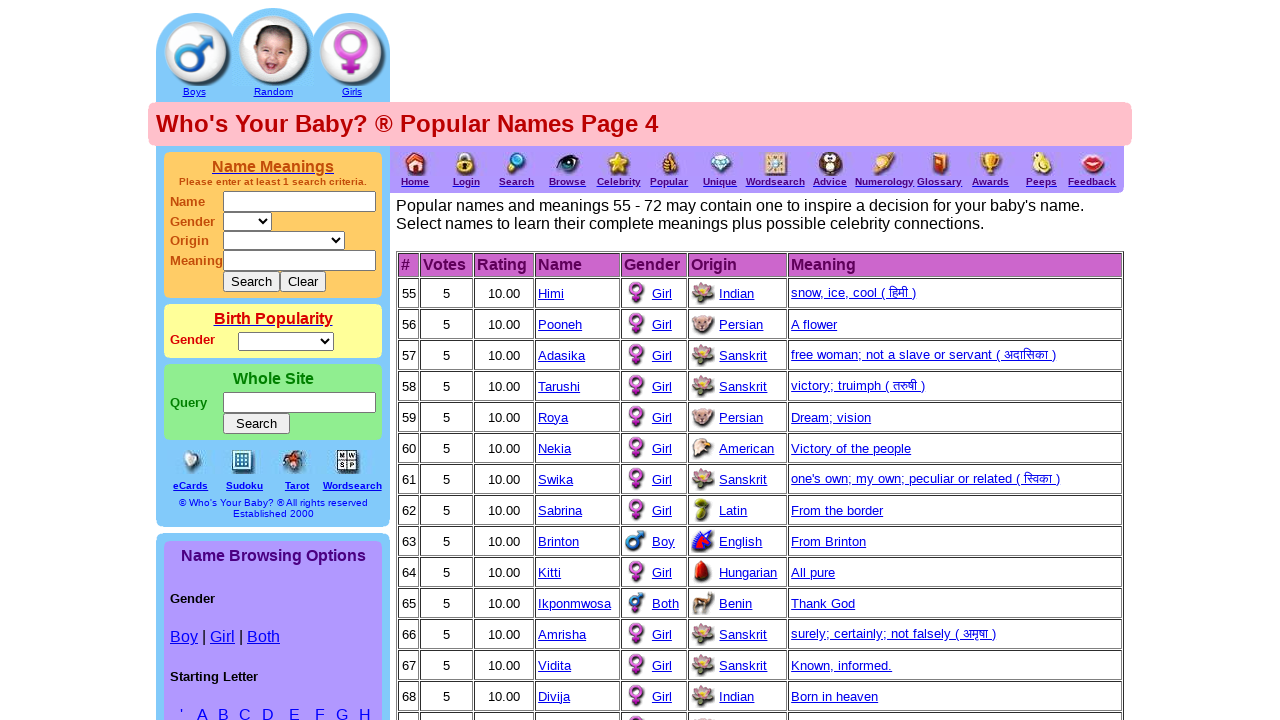

Printed found attribute: Names for baby with meanings like Known, informed..
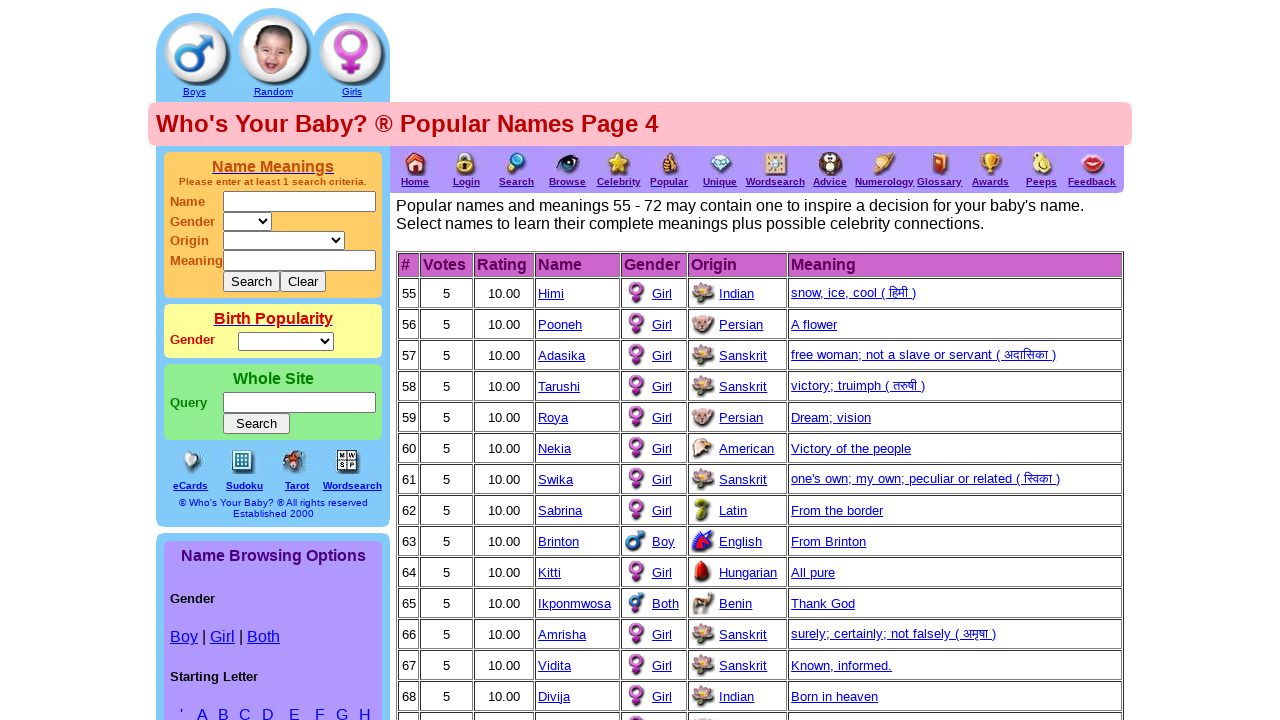

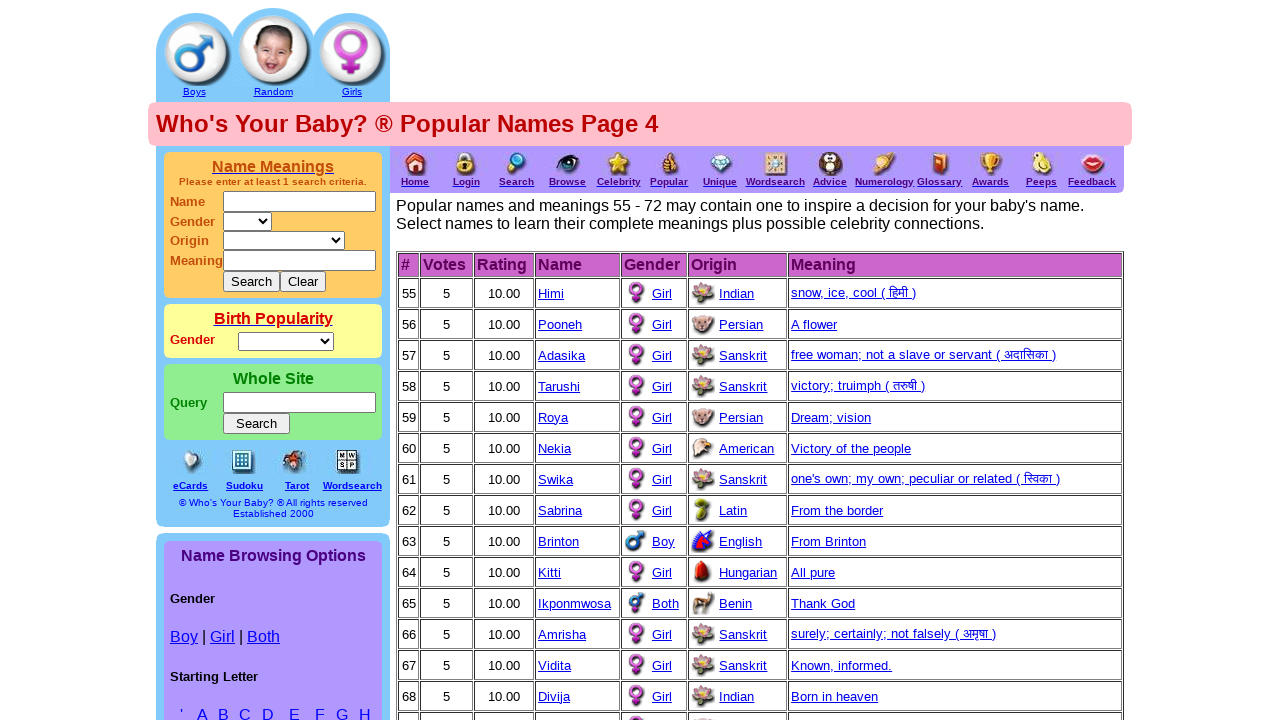